Performs a search for computers in the electronics section with location and time filters, then verifies search results are displayed

Starting URL: http://ss.com

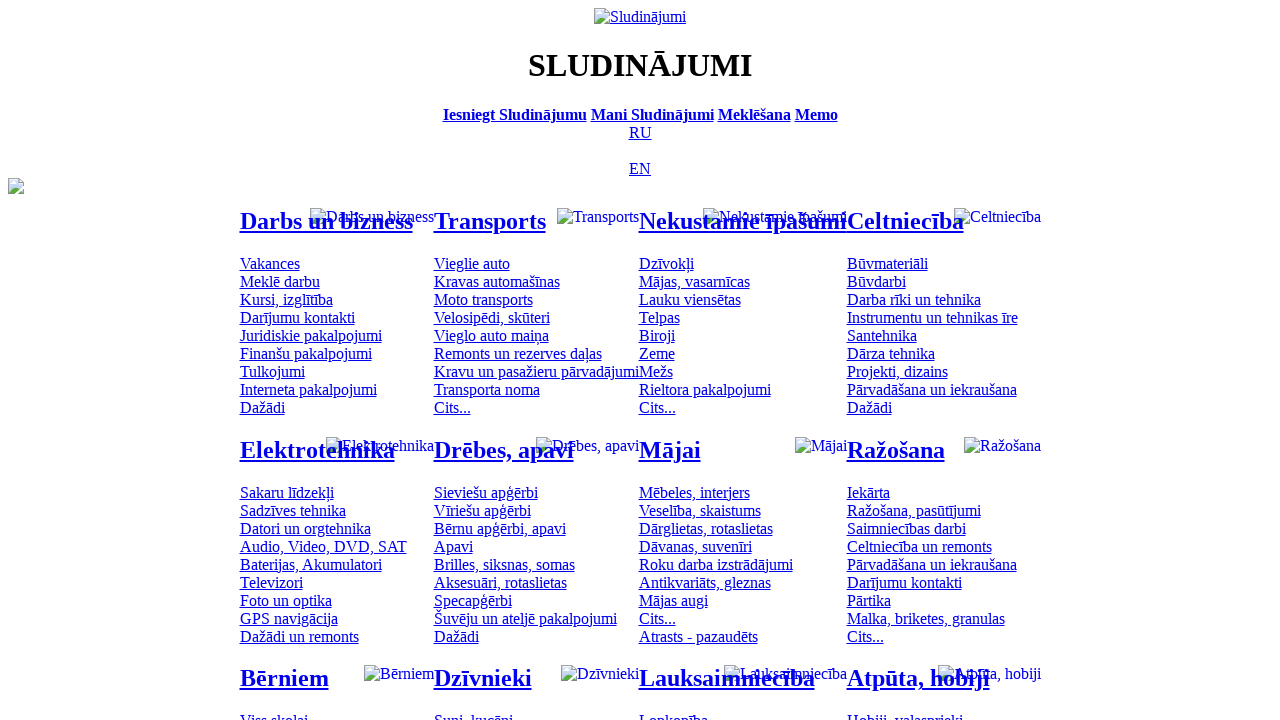

Clicked Russian language link at (640, 132) on a[href*='ru']
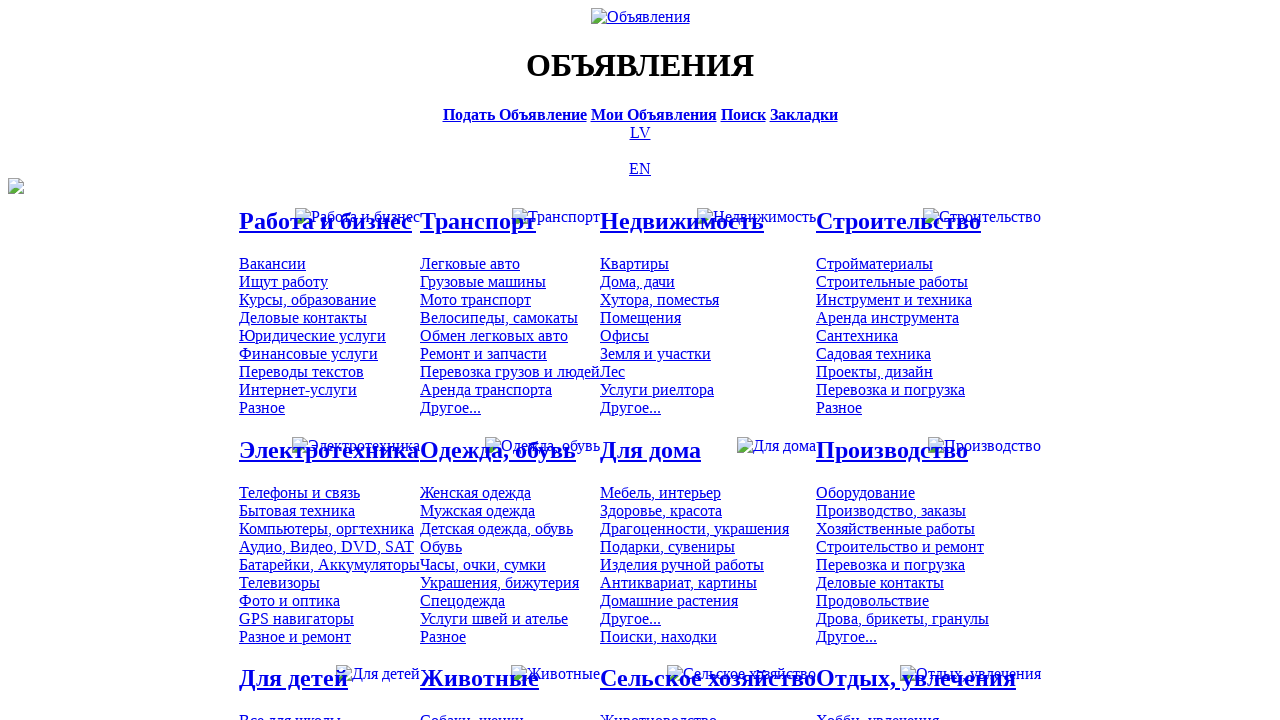

Clicked search page link at (743, 114) on a[href*='search']
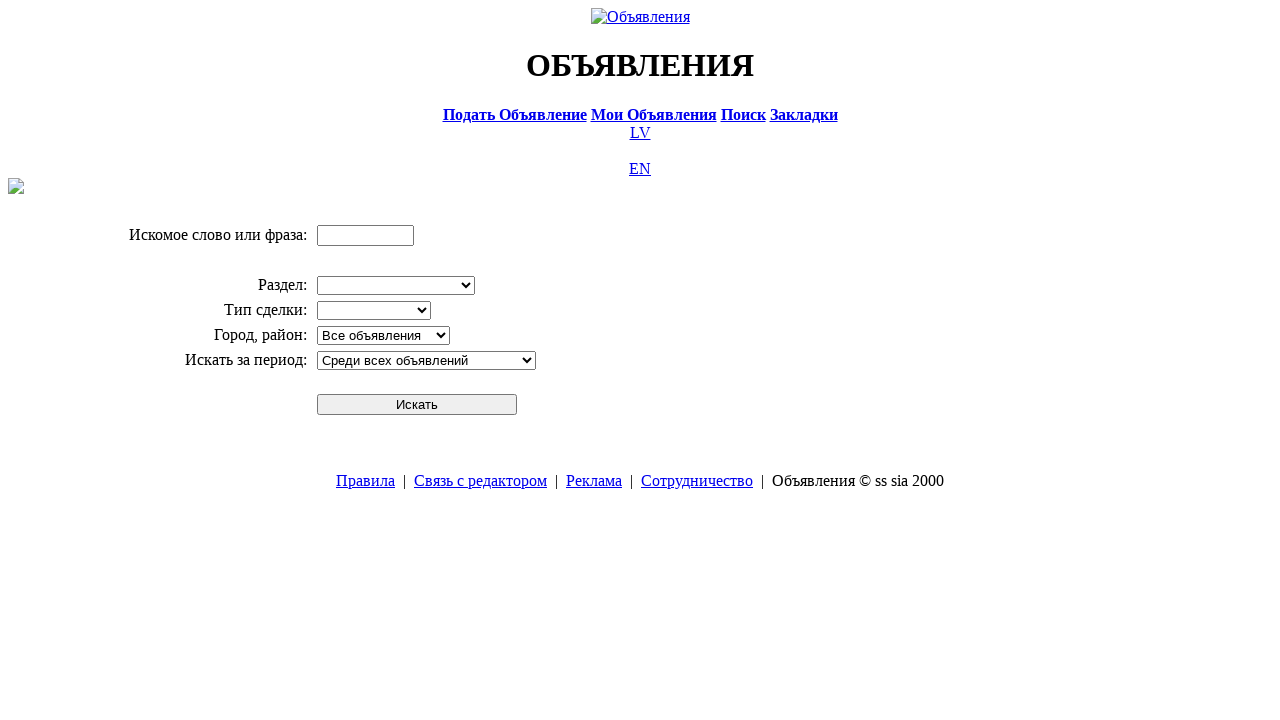

Filled search field with 'Компьютеры' on input[name='txt']
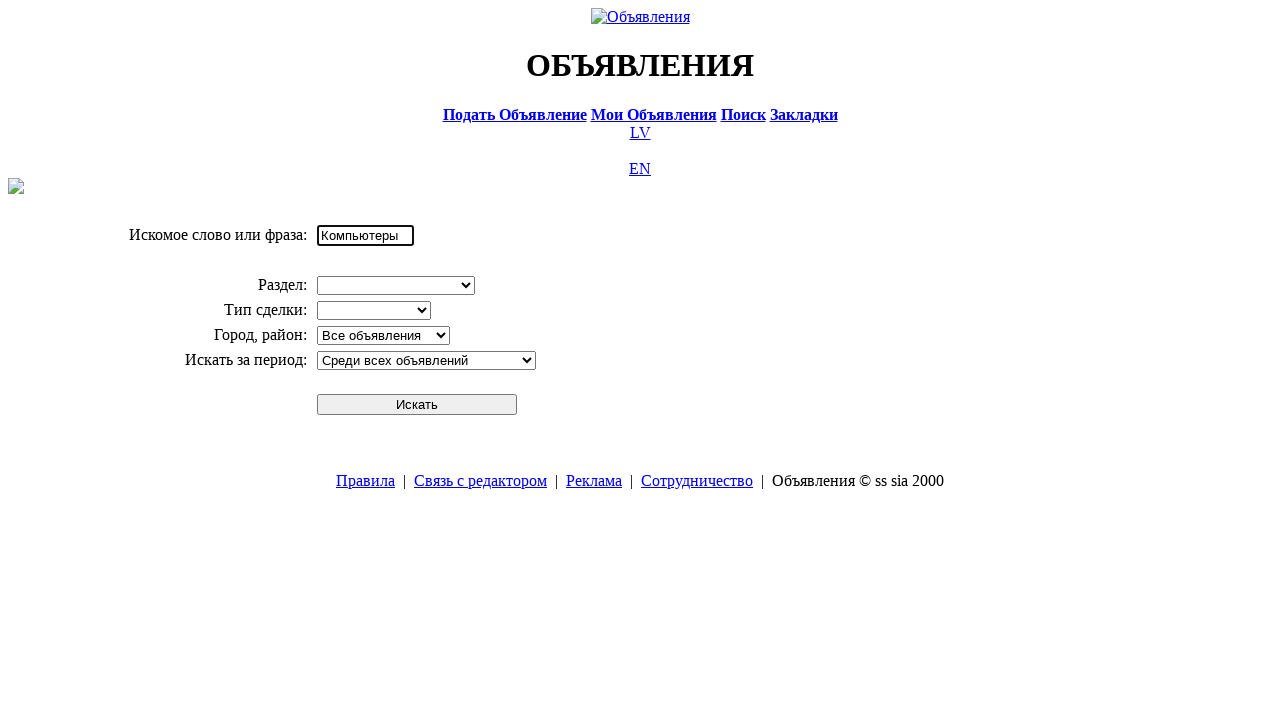

Selected 'Электротехника' category on select[name='cid_0']
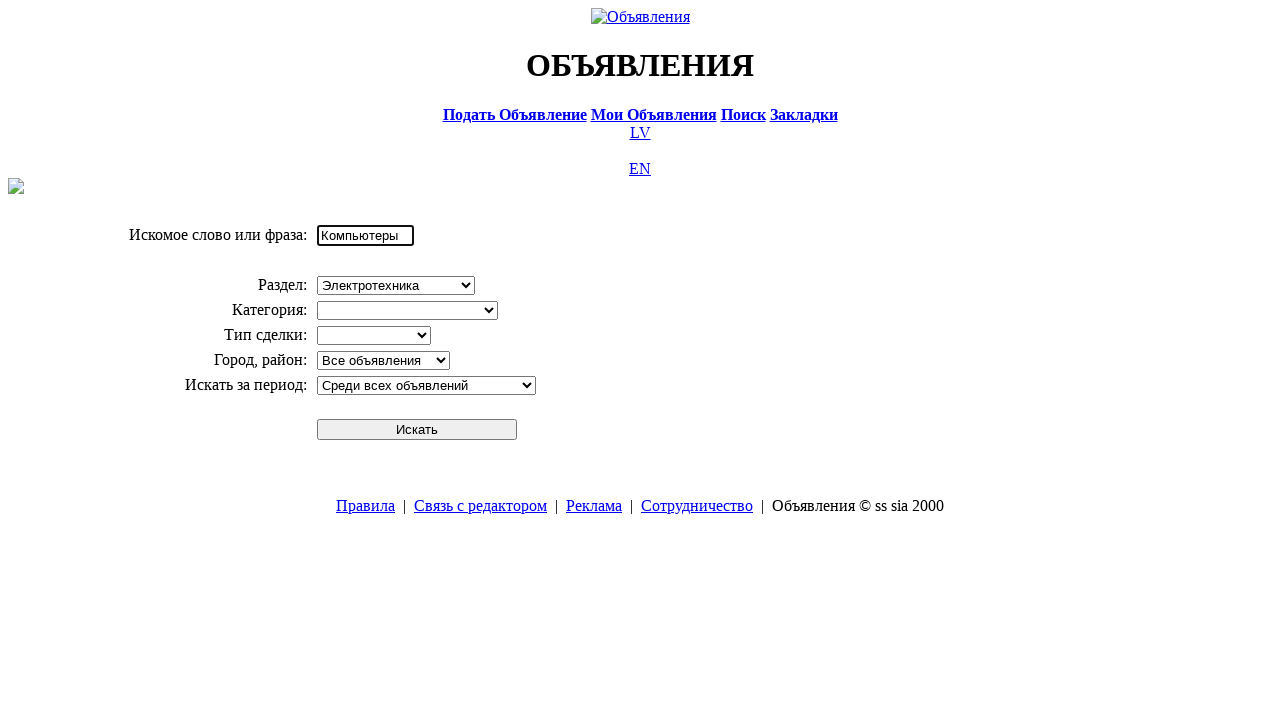

Selected 'Рига' location on select[name='search_region']
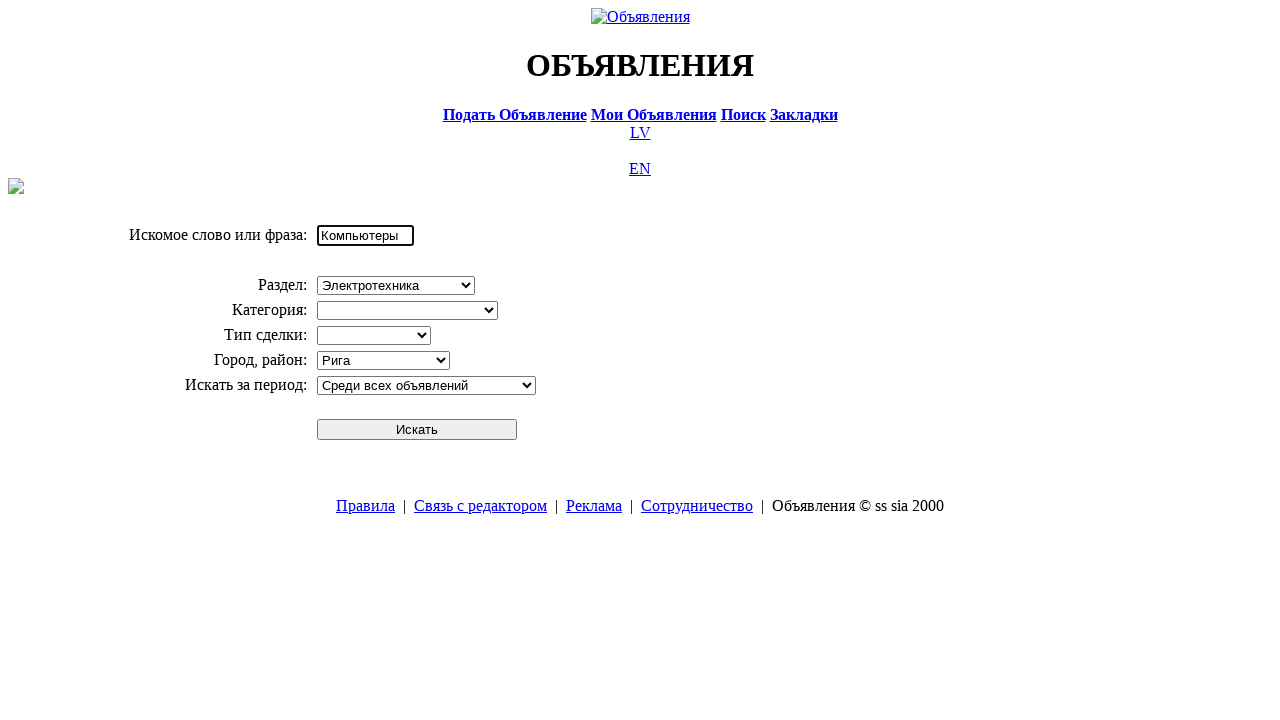

Selected time filter for last month on select[name='pr']
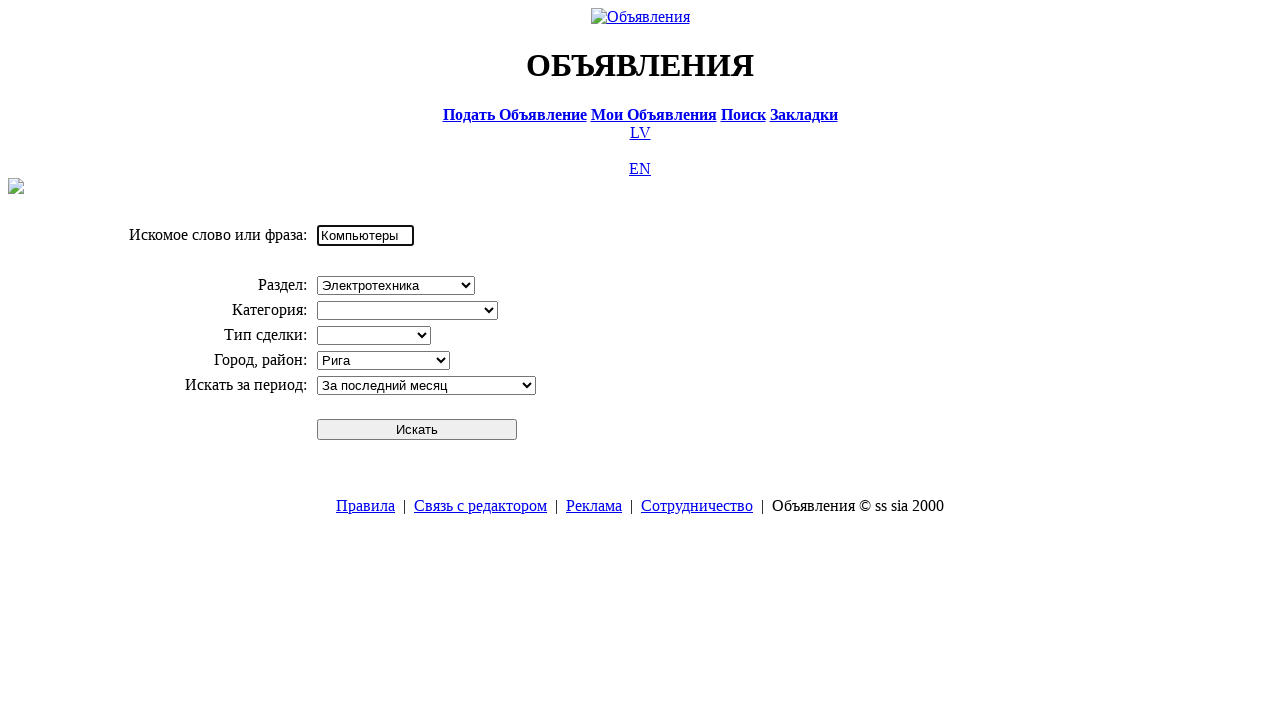

Submitted search form at (417, 429) on input[type='submit']
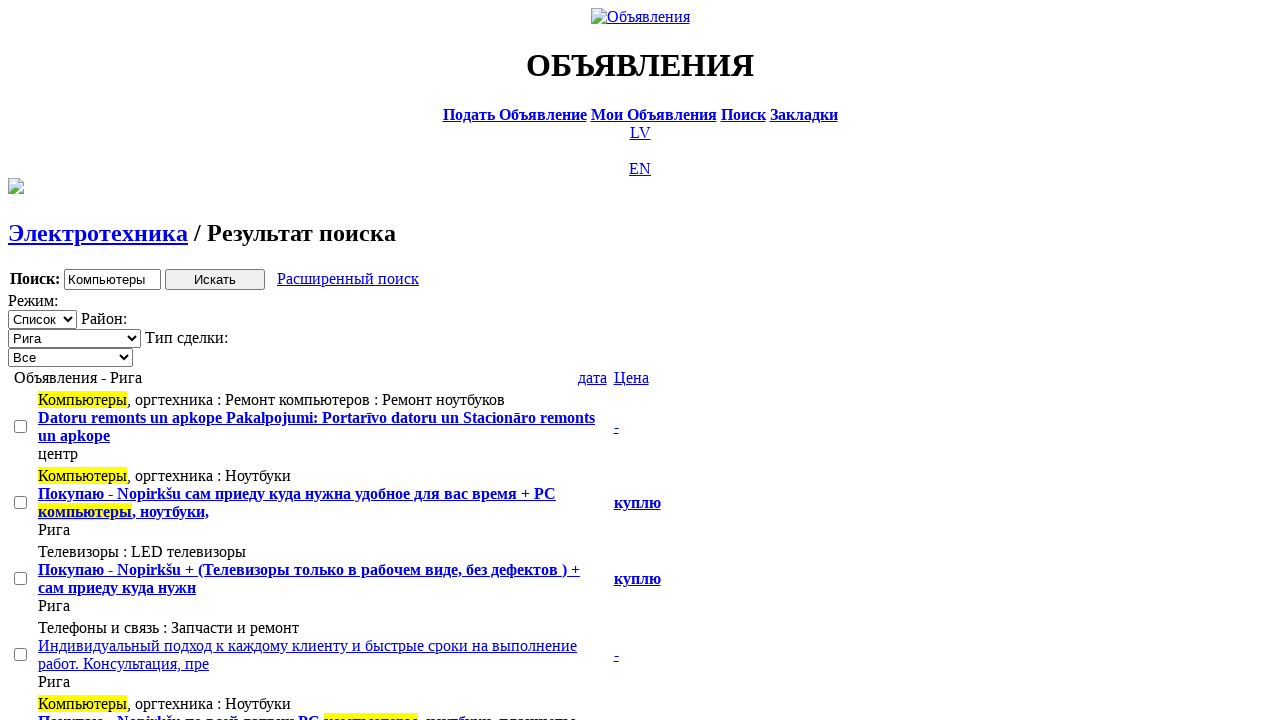

Search results loaded and verified
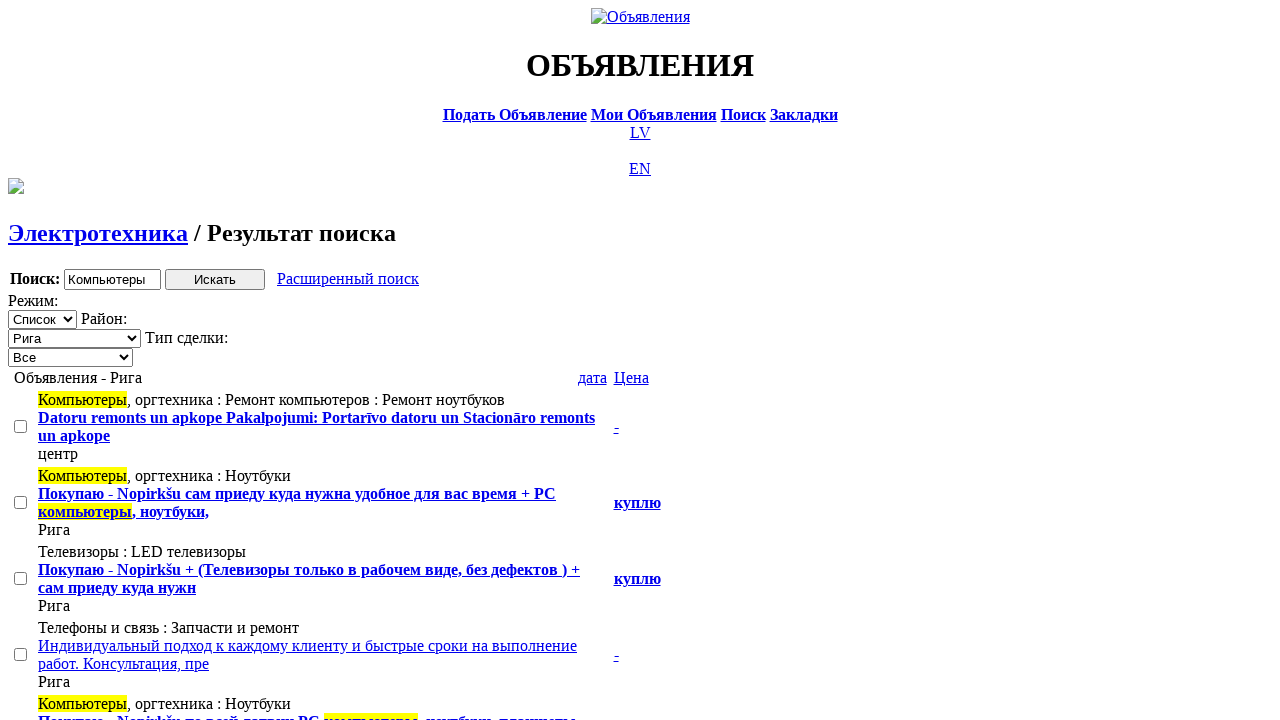

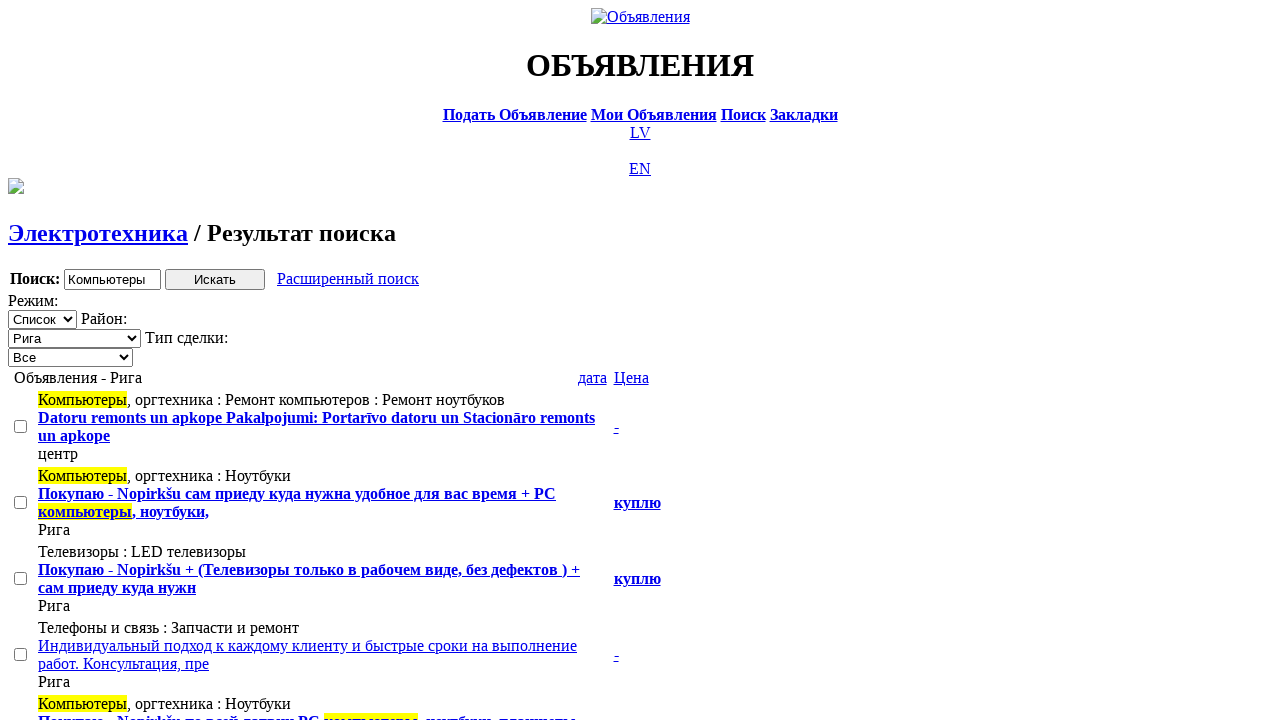